Tests form interaction on W3Schools HTML form demo page by clearing default values, entering new first and last name values, and submitting the form within an iframe.

Starting URL: https://www.w3schools.com/html/tryit.asp?filename=tryhtml_form_submit

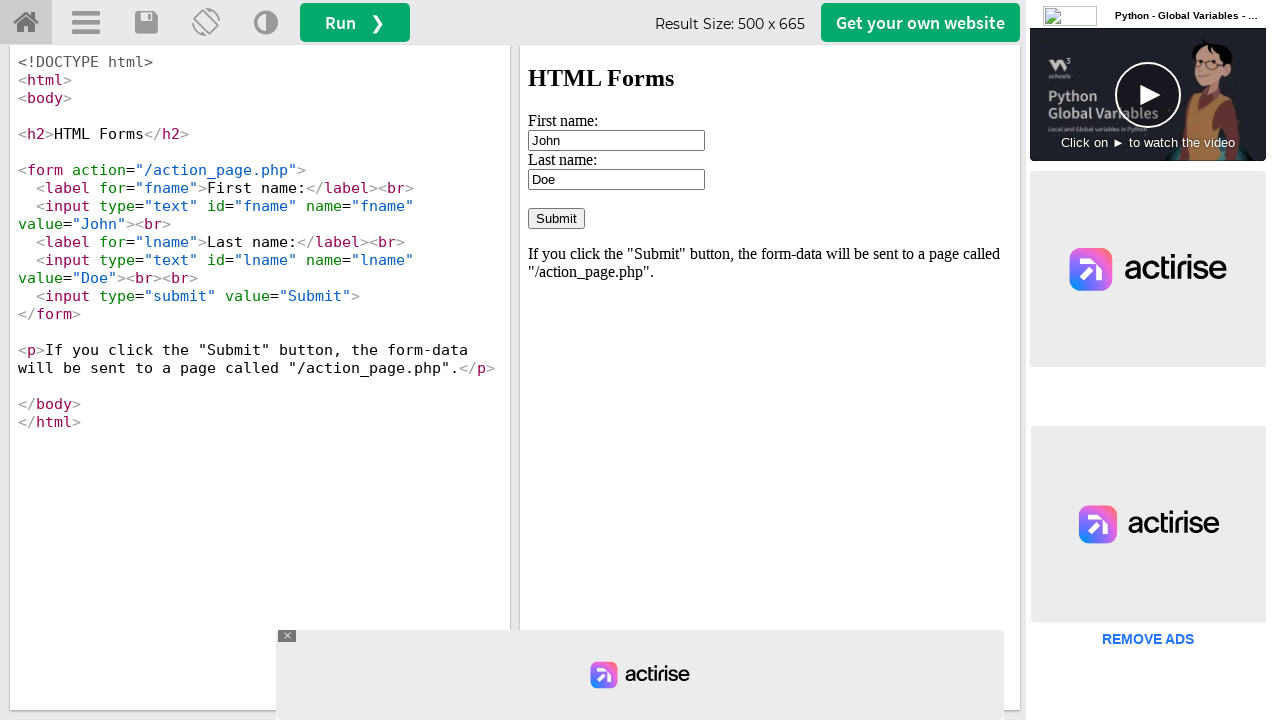

Located iframe with ID 'iframeResult' containing the form
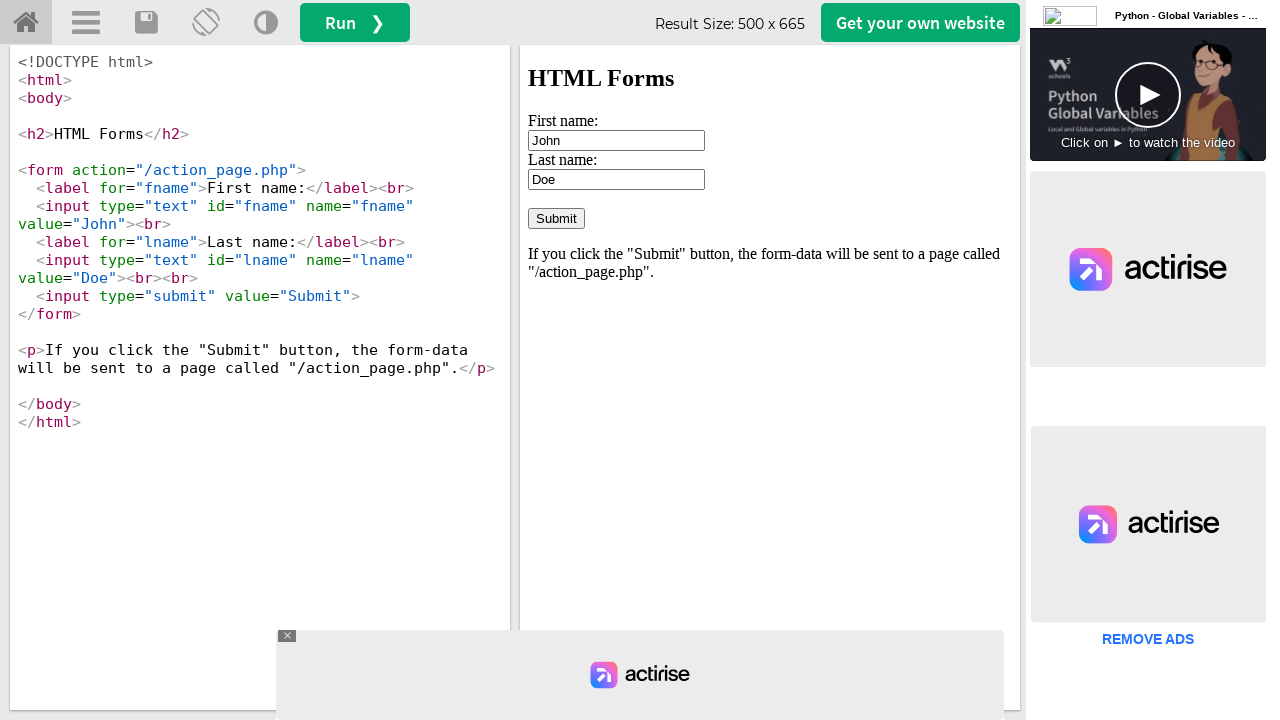

Cleared the first name field on #iframeResult >> internal:control=enter-frame >> input[name='fname']
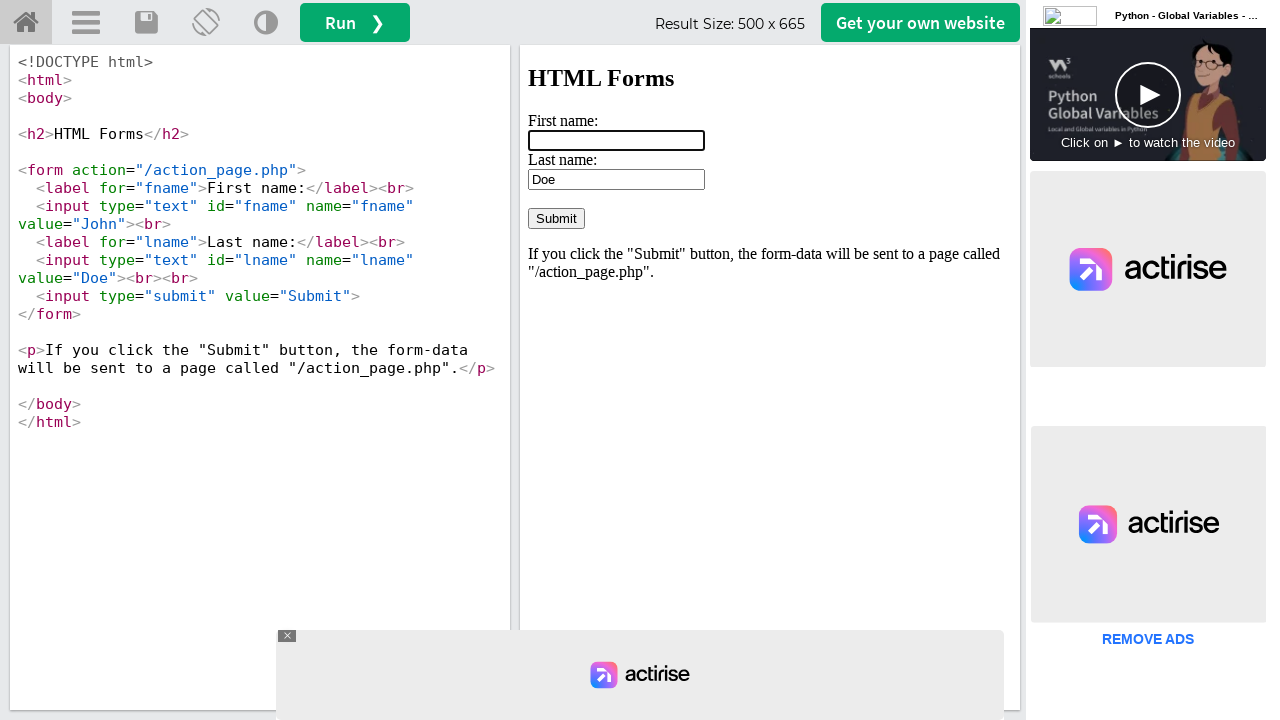

Filled first name field with 'Shahnaz' on #iframeResult >> internal:control=enter-frame >> input[name='fname']
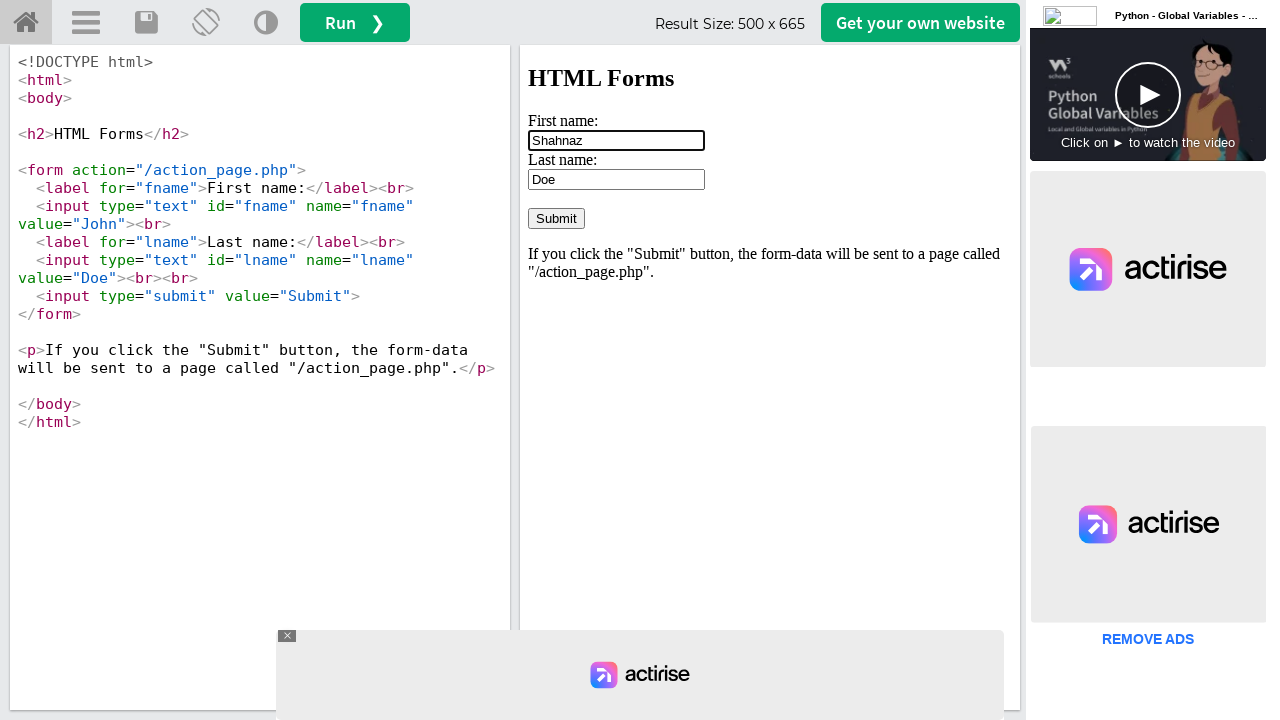

Cleared the last name field on #iframeResult >> internal:control=enter-frame >> input#lname
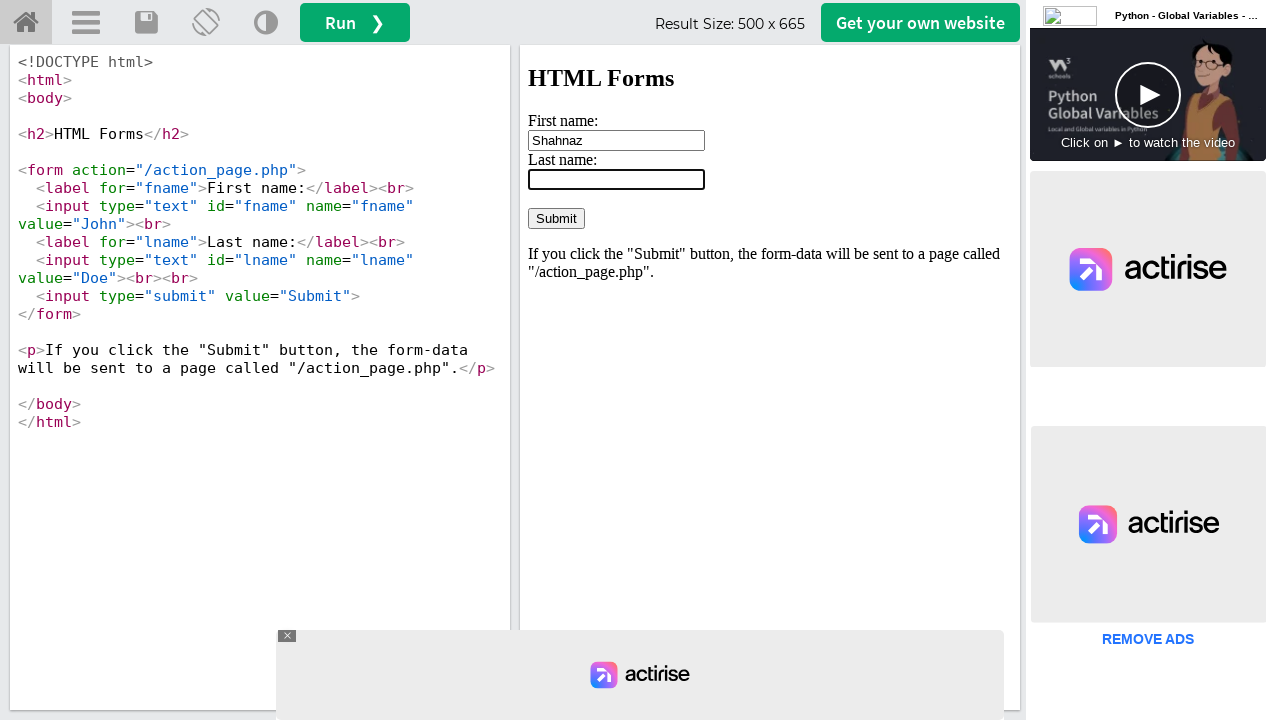

Filled last name field with 'Begum' on #iframeResult >> internal:control=enter-frame >> input#lname
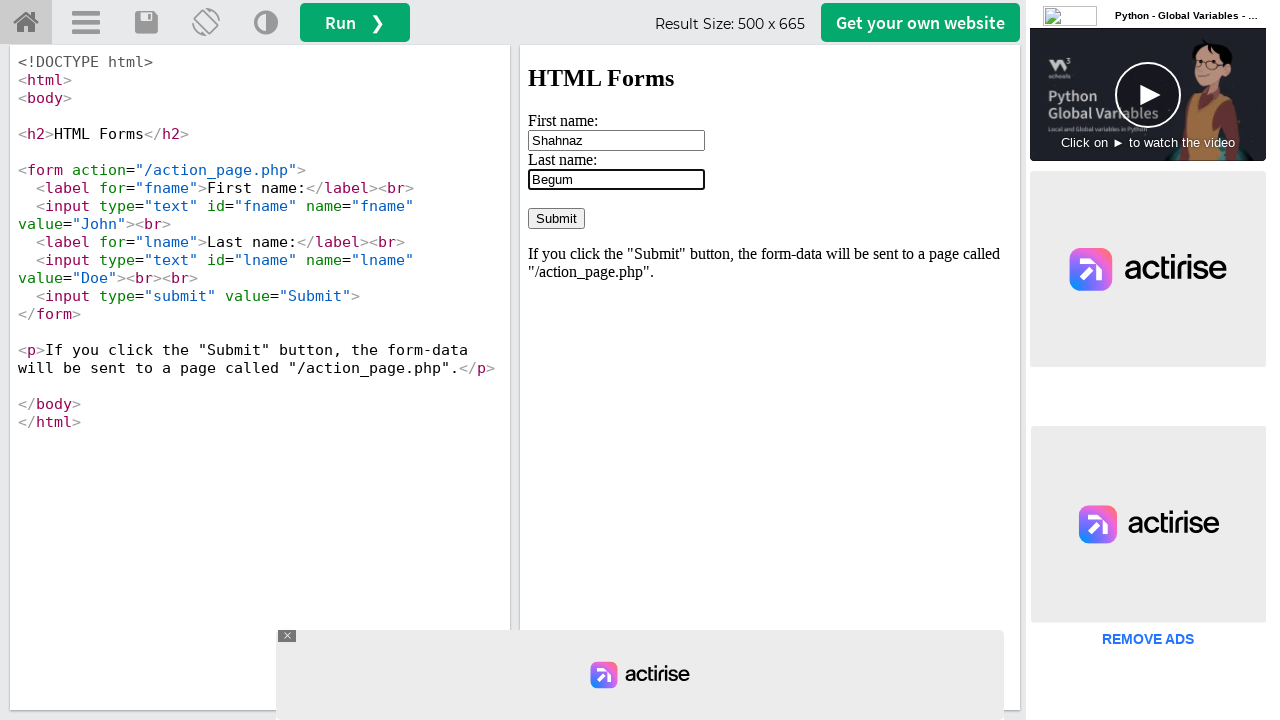

Clicked the Submit button at (556, 218) on #iframeResult >> internal:control=enter-frame >> input[value='Submit']
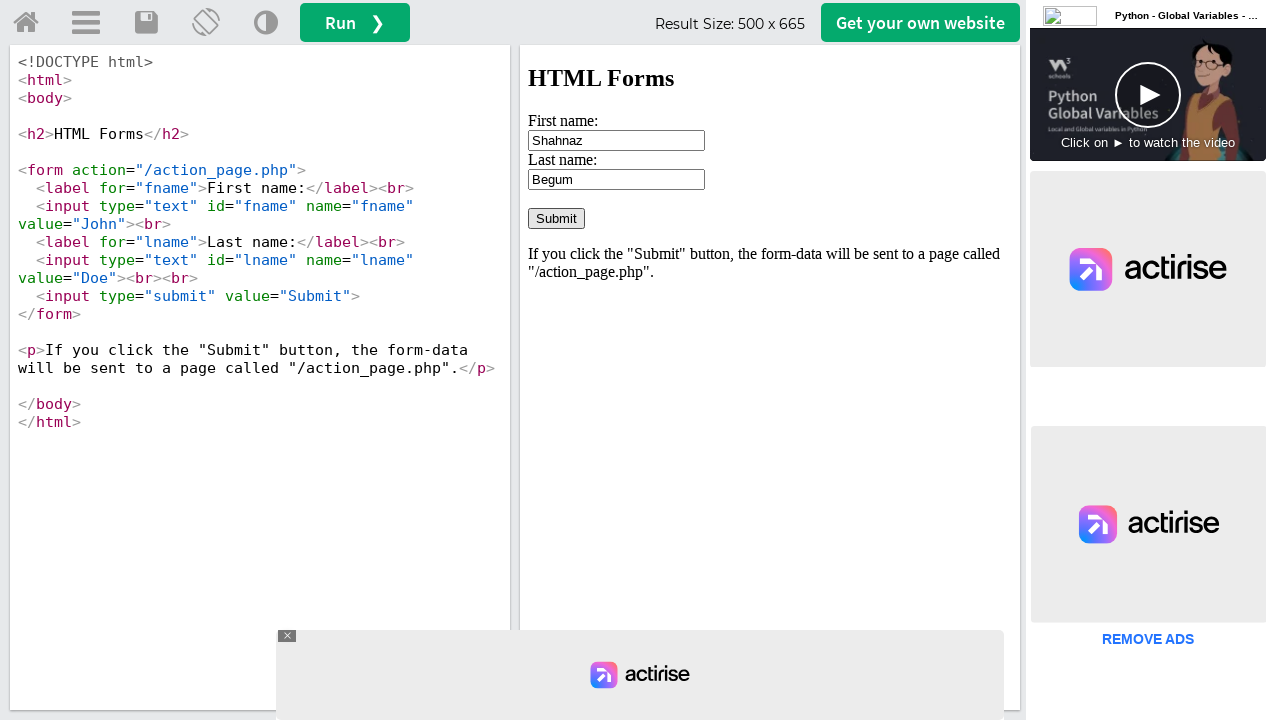

Waited 2 seconds for form submission to complete
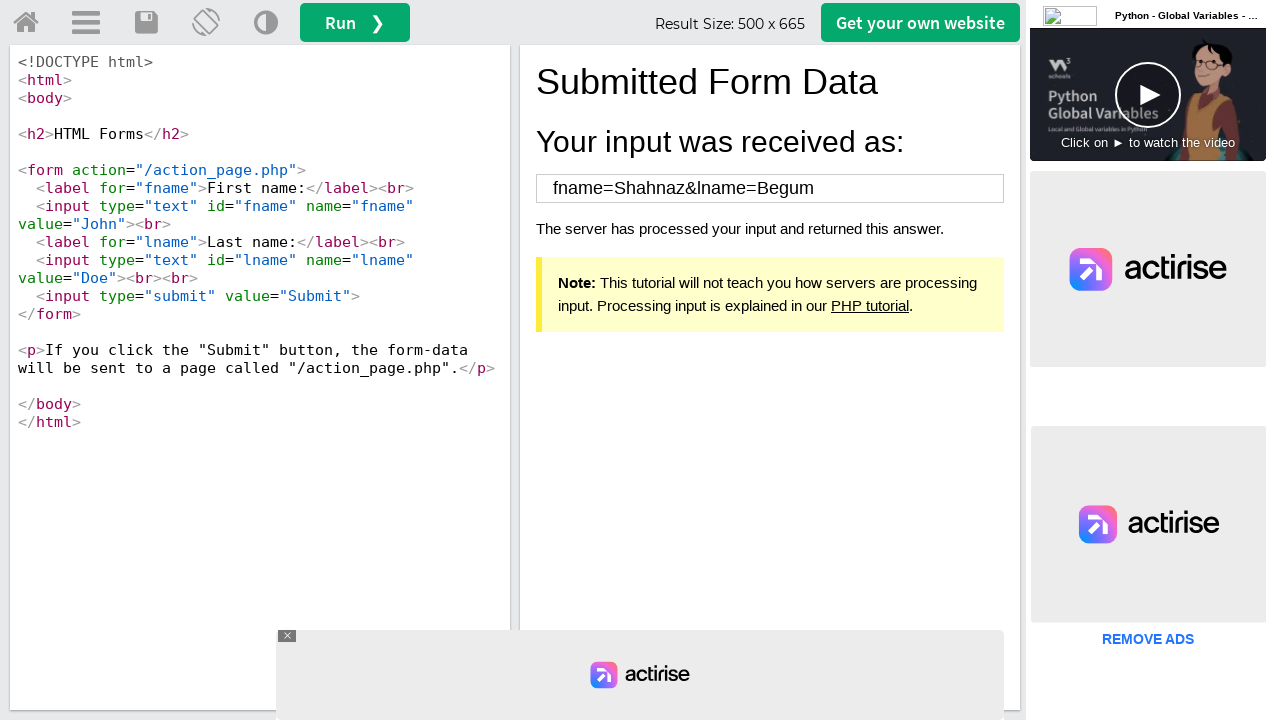

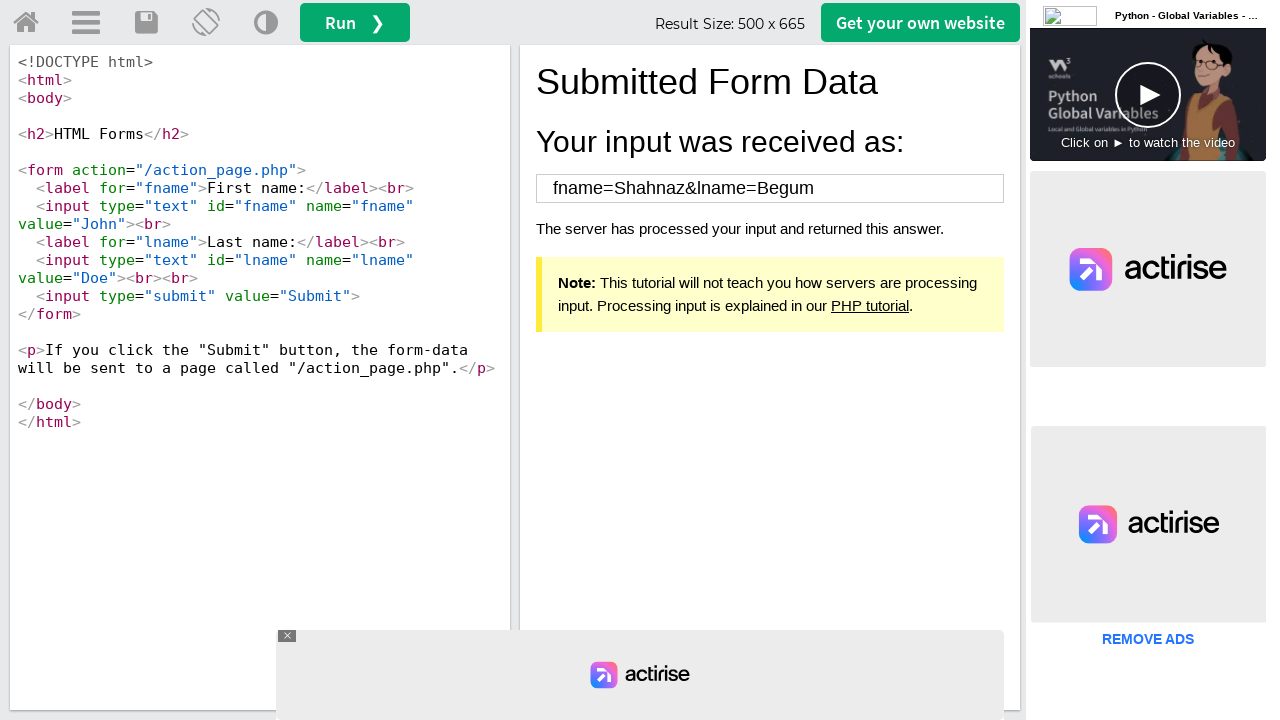